Tests adding specific products (Cucumber, Brocolli, Beetroot) to cart by iterating through product list and clicking add button for matching items

Starting URL: https://rahulshettyacademy.com/seleniumPractise/

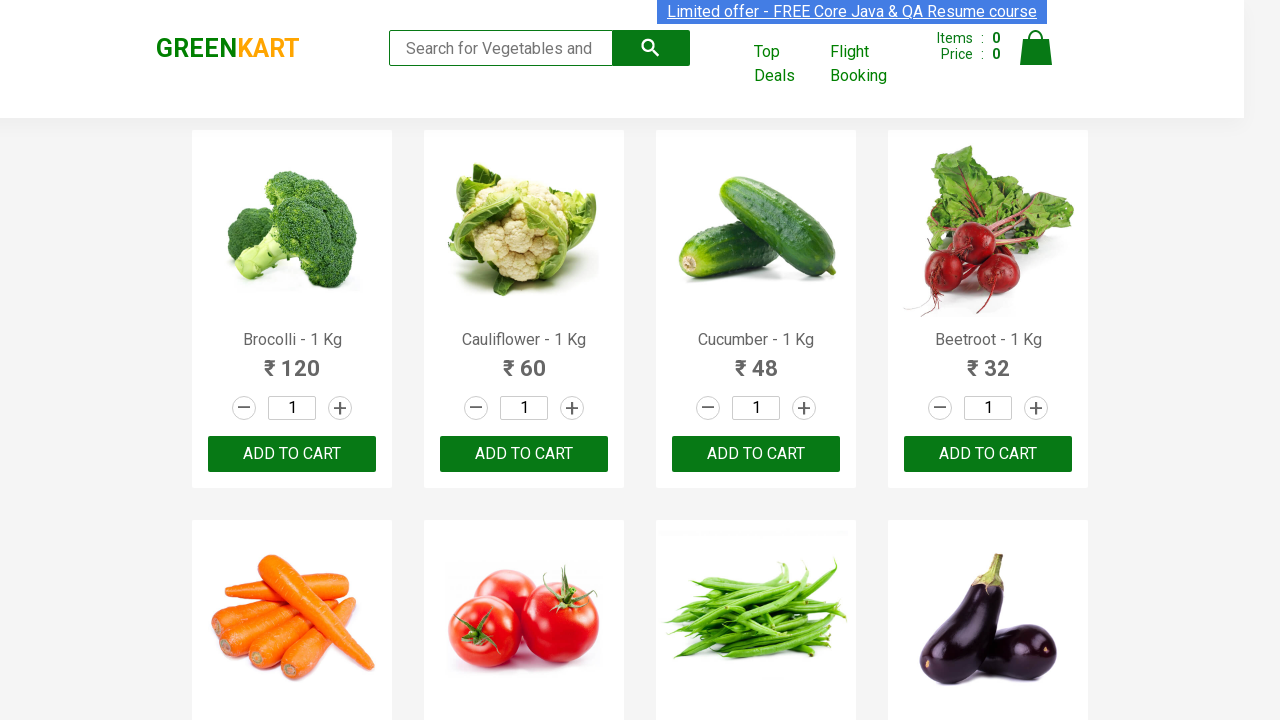

Waited for product names to load on the page
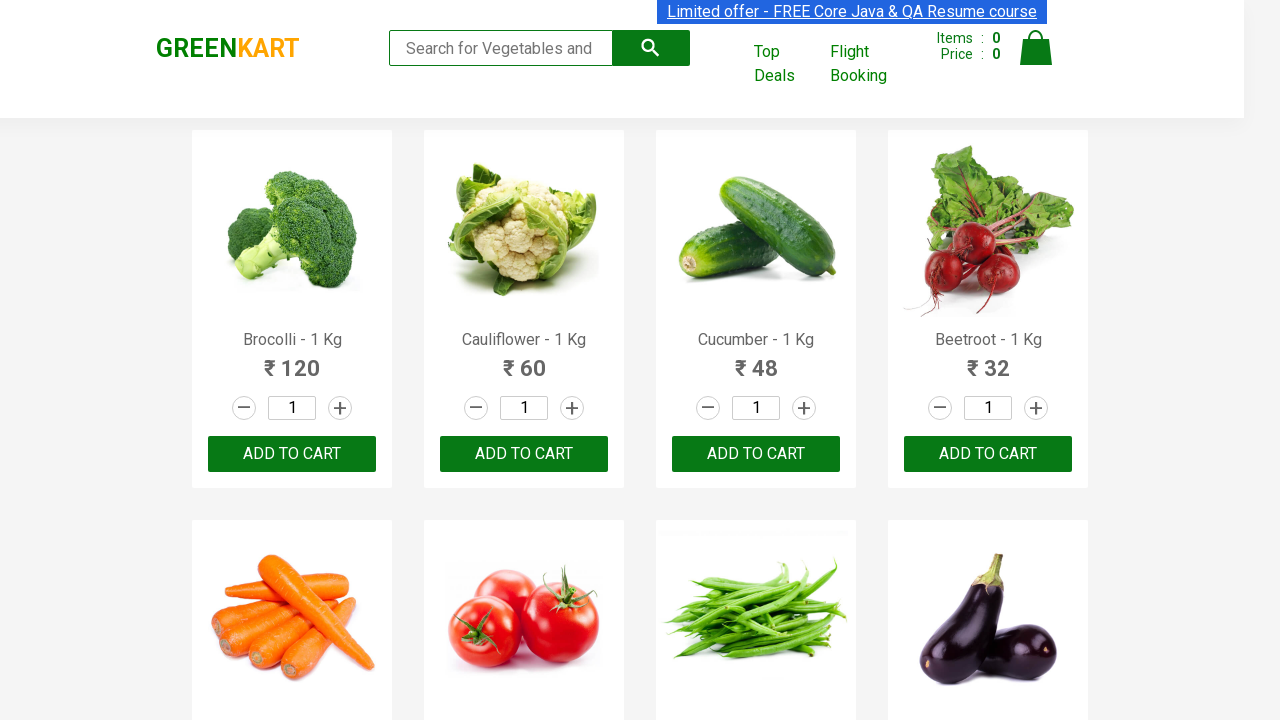

Retrieved all product name elements from the page
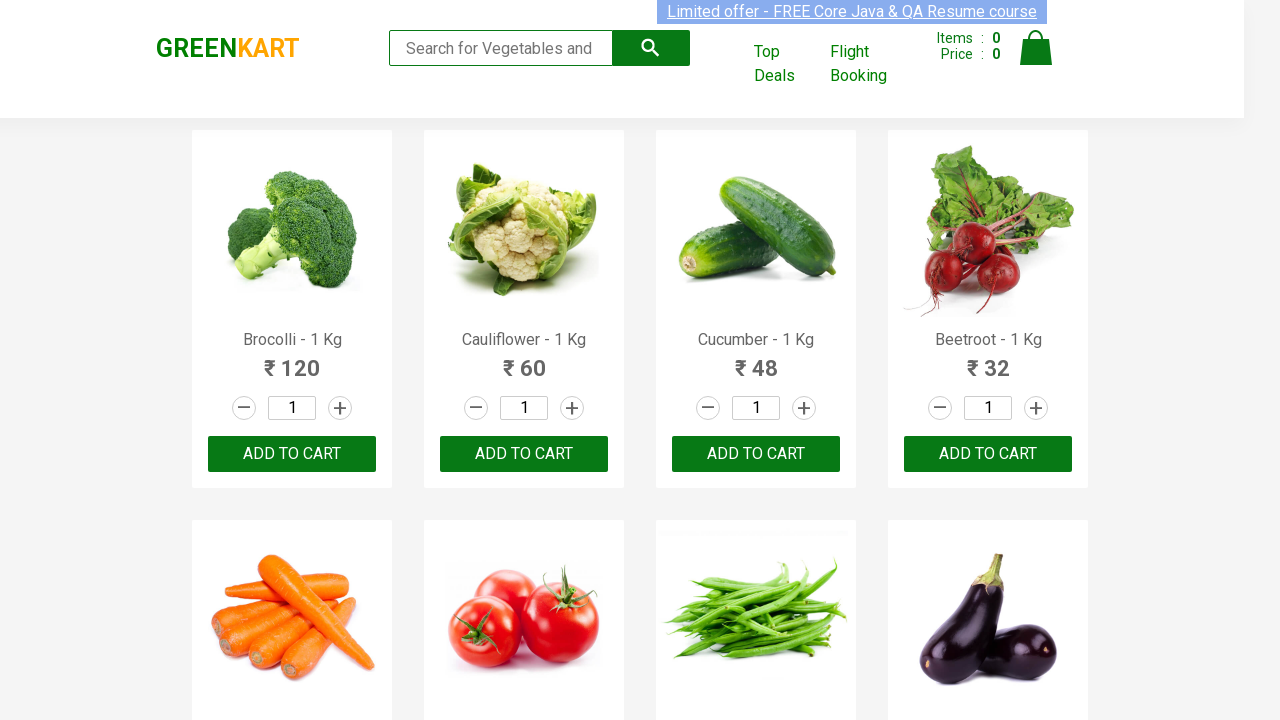

Retrieved product text: 'Brocolli - 1 Kg'
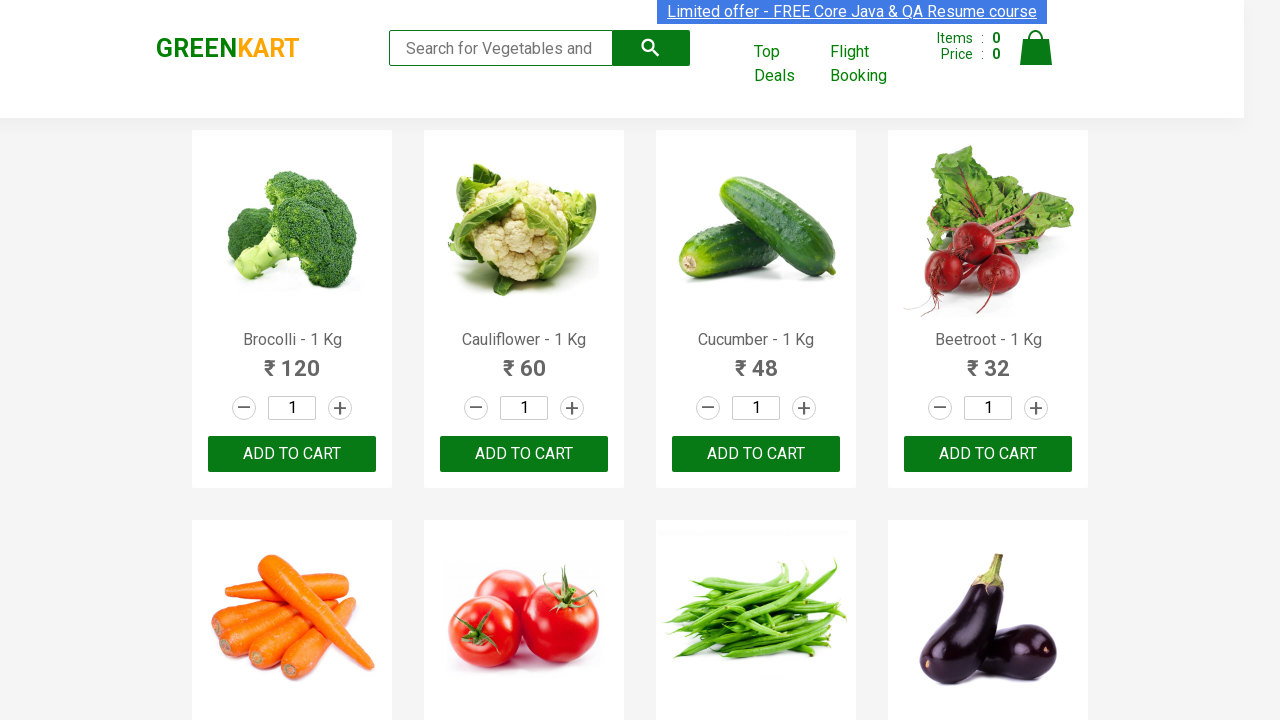

Found matching product 'Brocolli' (match 1 of 3)
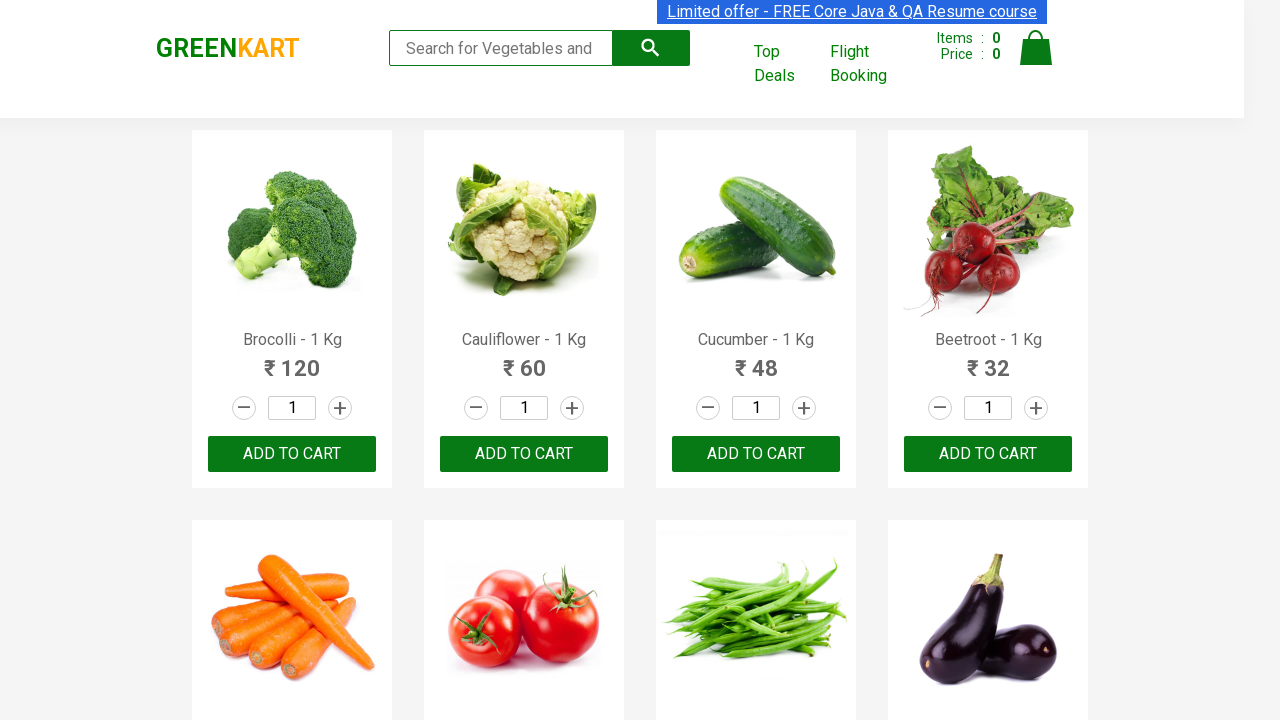

Clicked 'Add to cart' button for 'Brocolli' at (292, 454) on xpath=//div[@class='product-action']/button >> nth=0
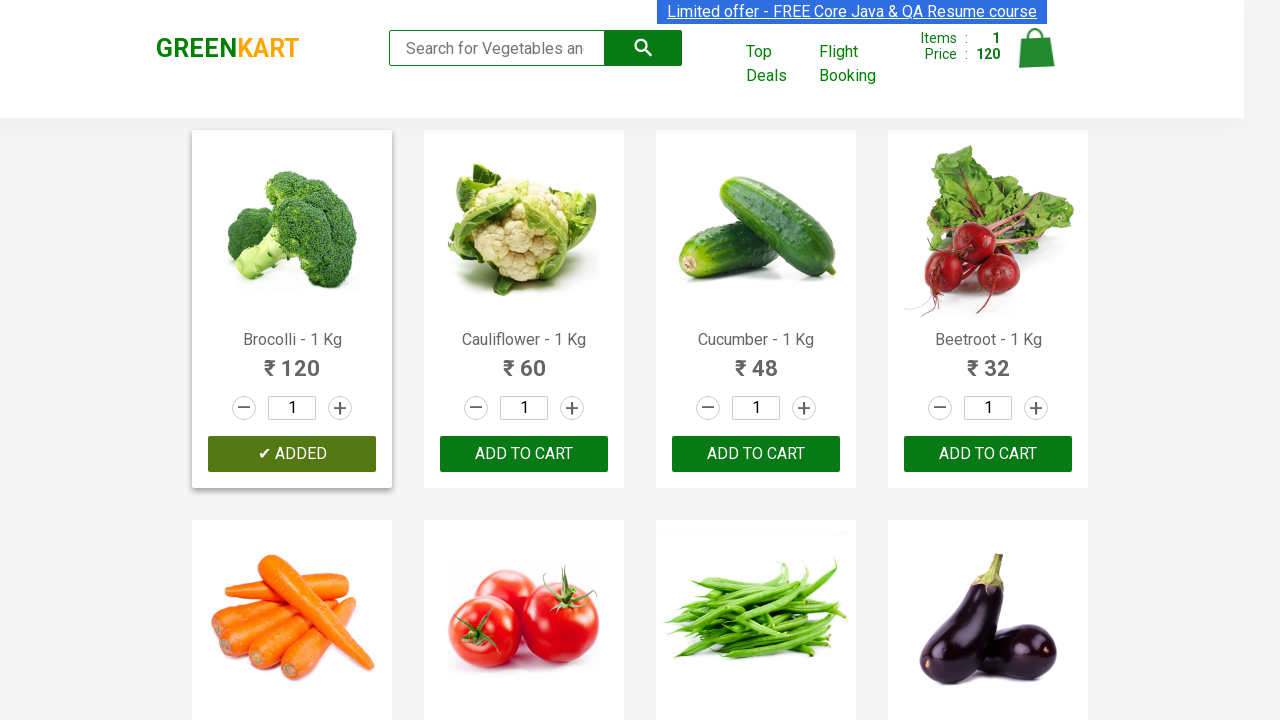

Retrieved product text: 'Cauliflower - 1 Kg'
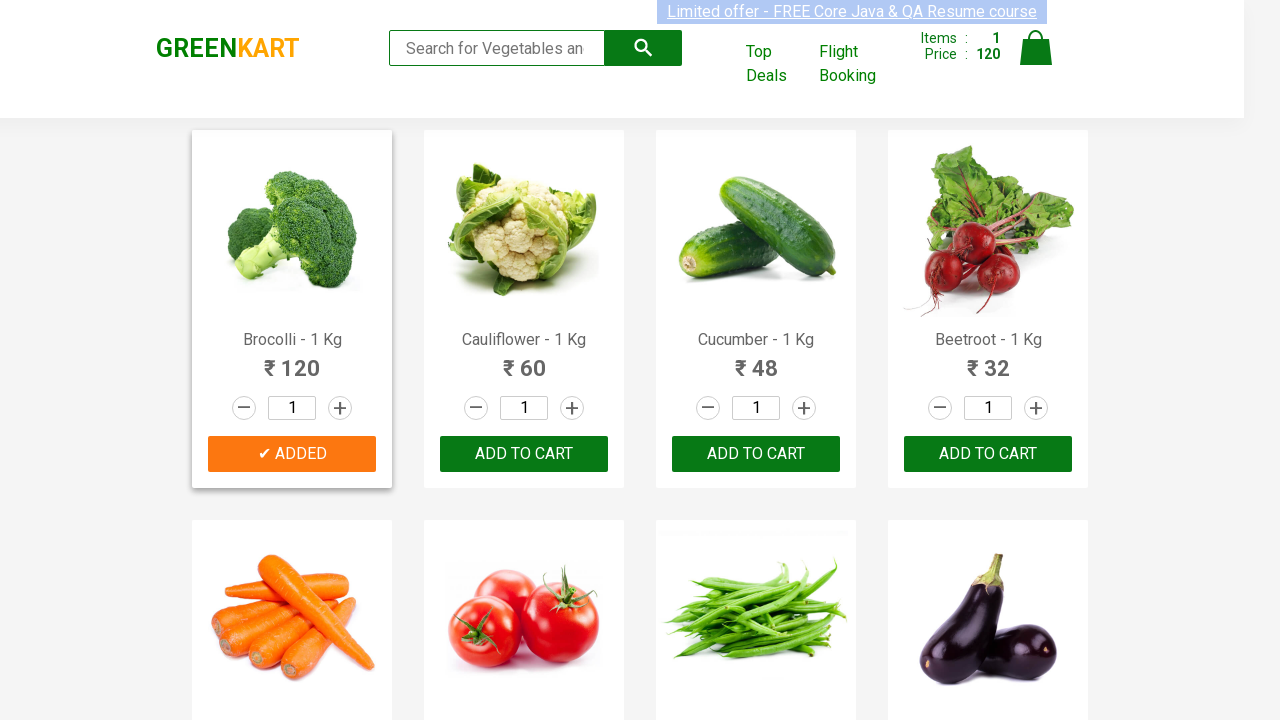

Retrieved product text: 'Cucumber - 1 Kg'
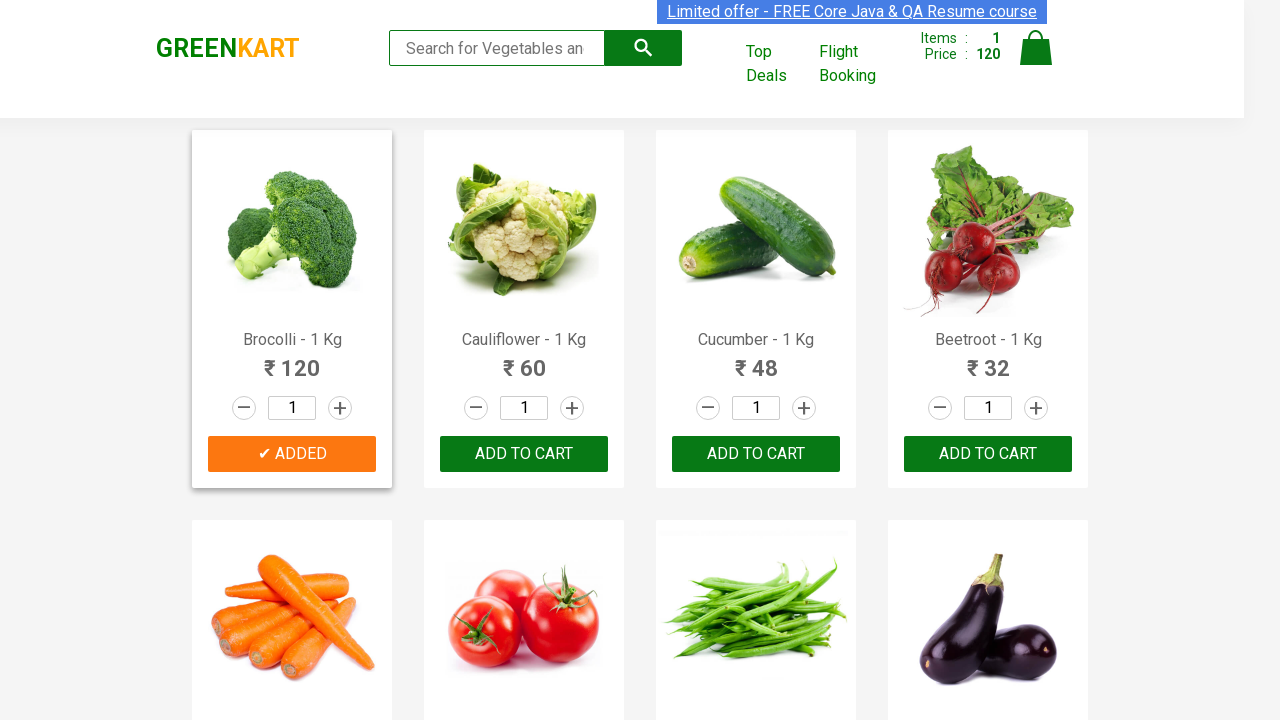

Found matching product 'Cucumber' (match 2 of 3)
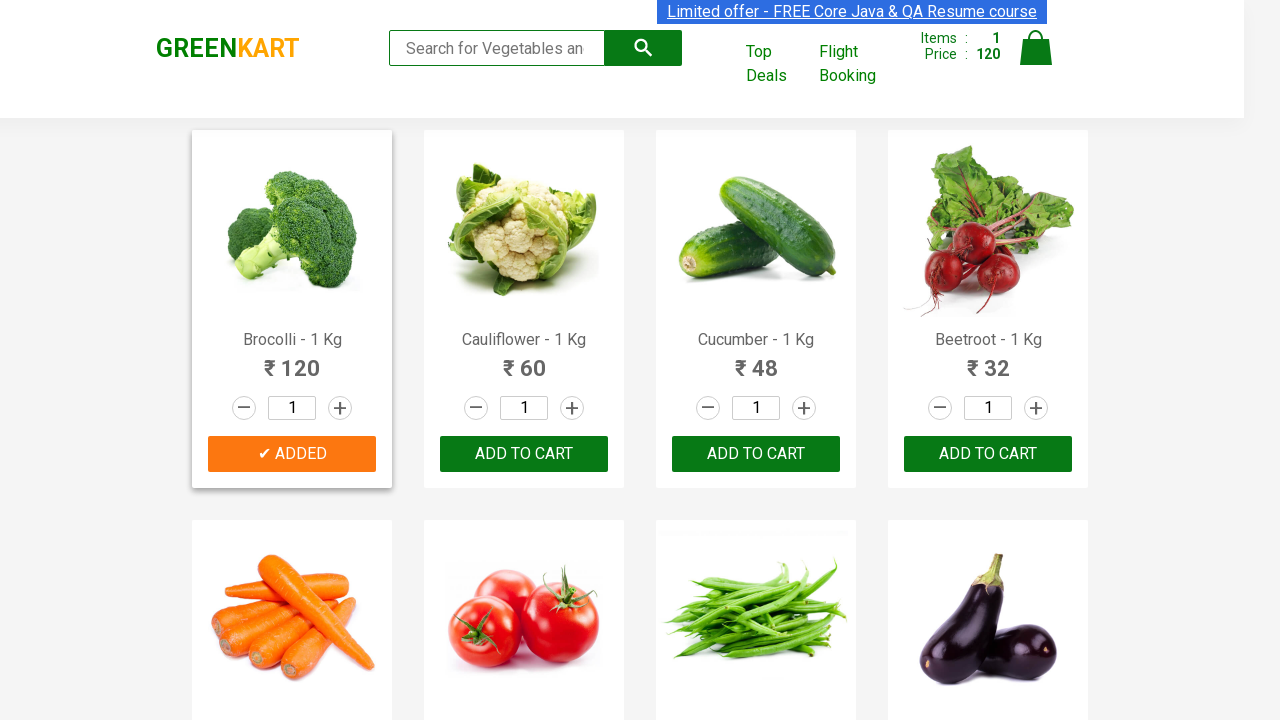

Clicked 'Add to cart' button for 'Cucumber' at (756, 454) on xpath=//div[@class='product-action']/button >> nth=2
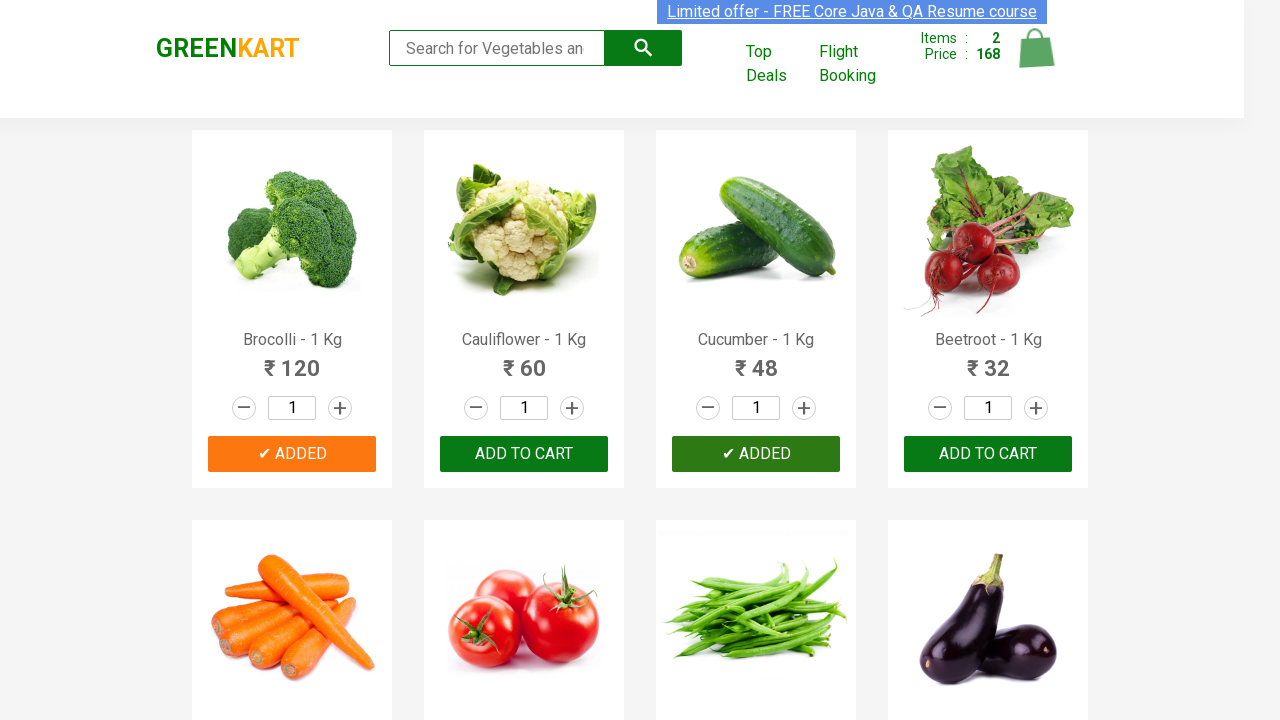

Retrieved product text: 'Beetroot - 1 Kg'
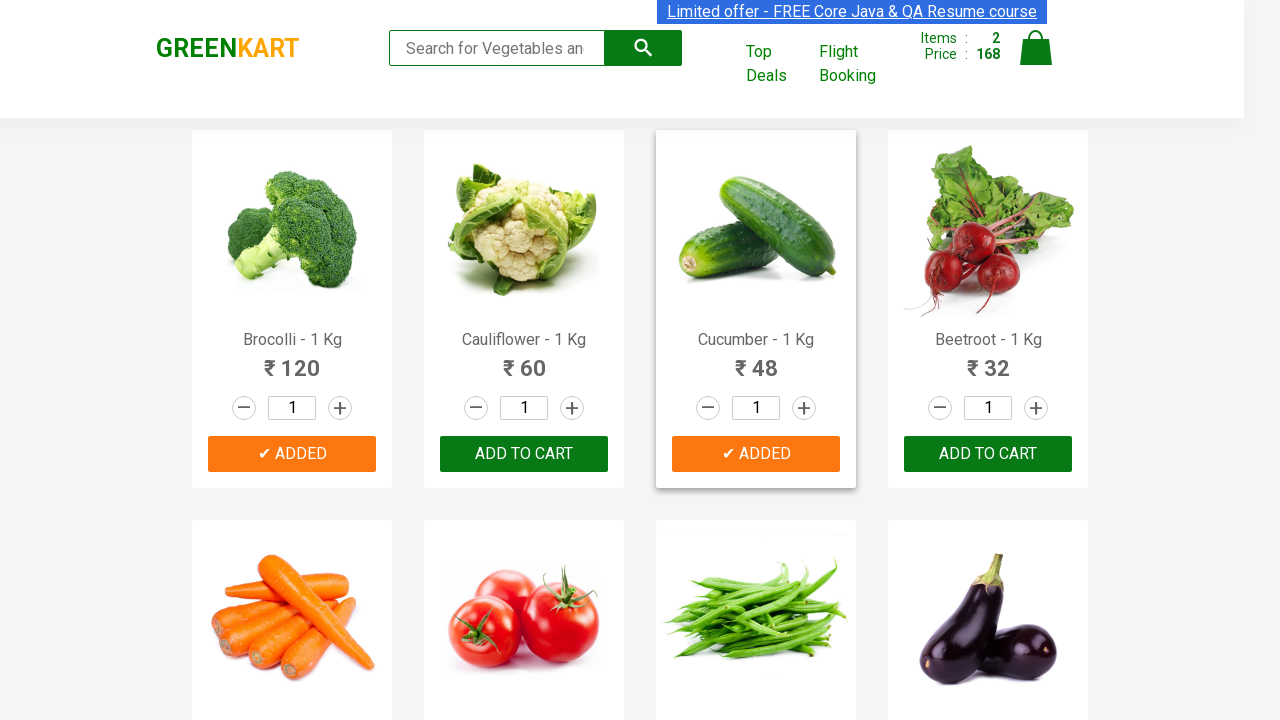

Found matching product 'Beetroot' (match 3 of 3)
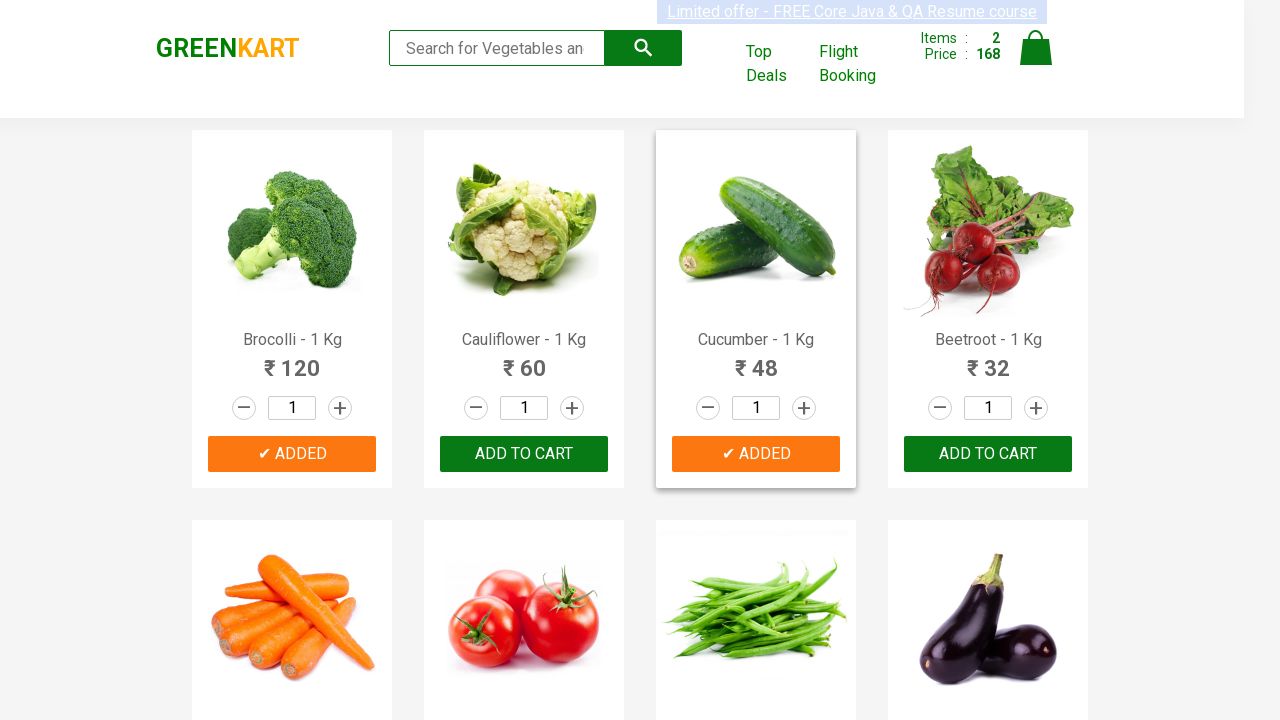

Clicked 'Add to cart' button for 'Beetroot' at (988, 454) on xpath=//div[@class='product-action']/button >> nth=3
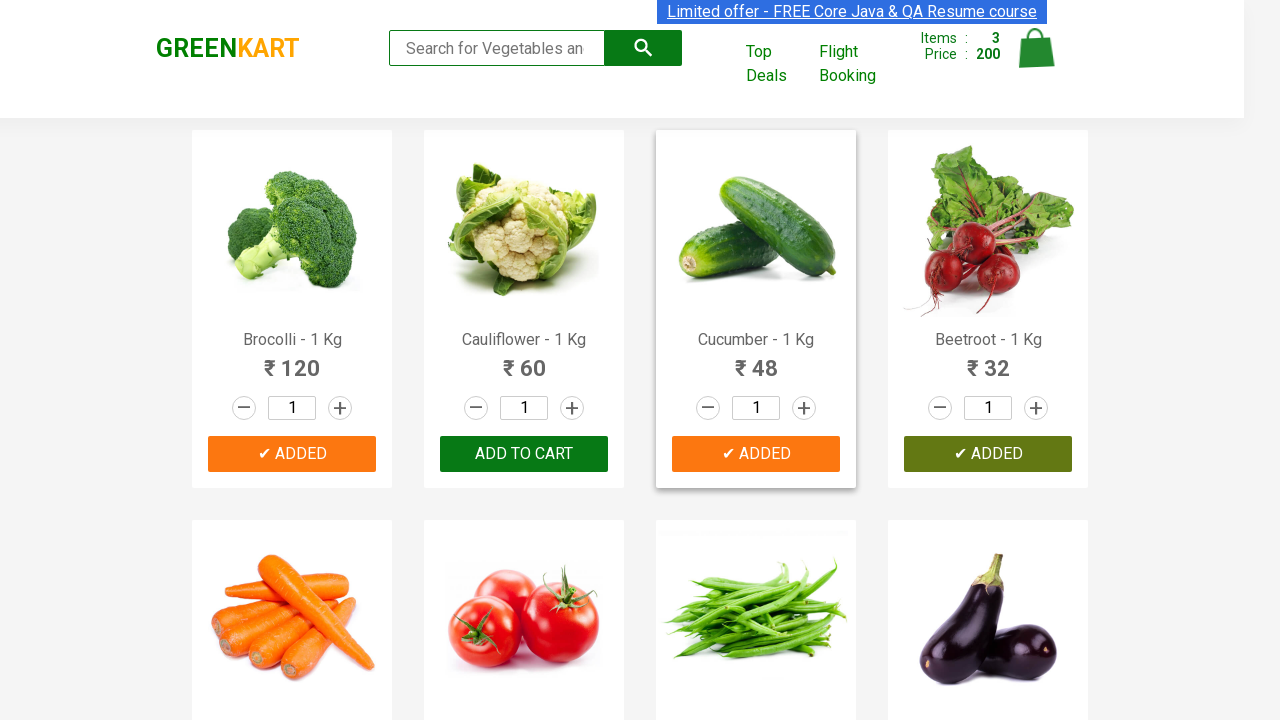

All required items (Cucumber, Brocolli, Beetroot) have been added to cart
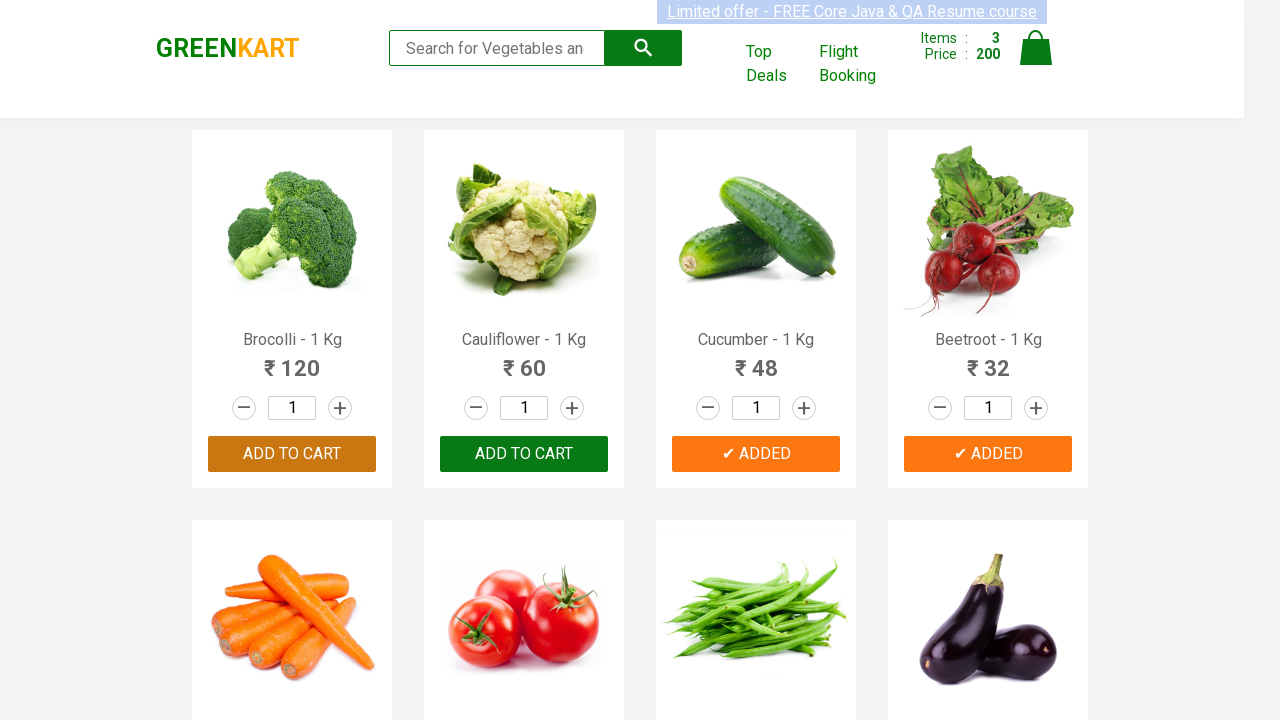

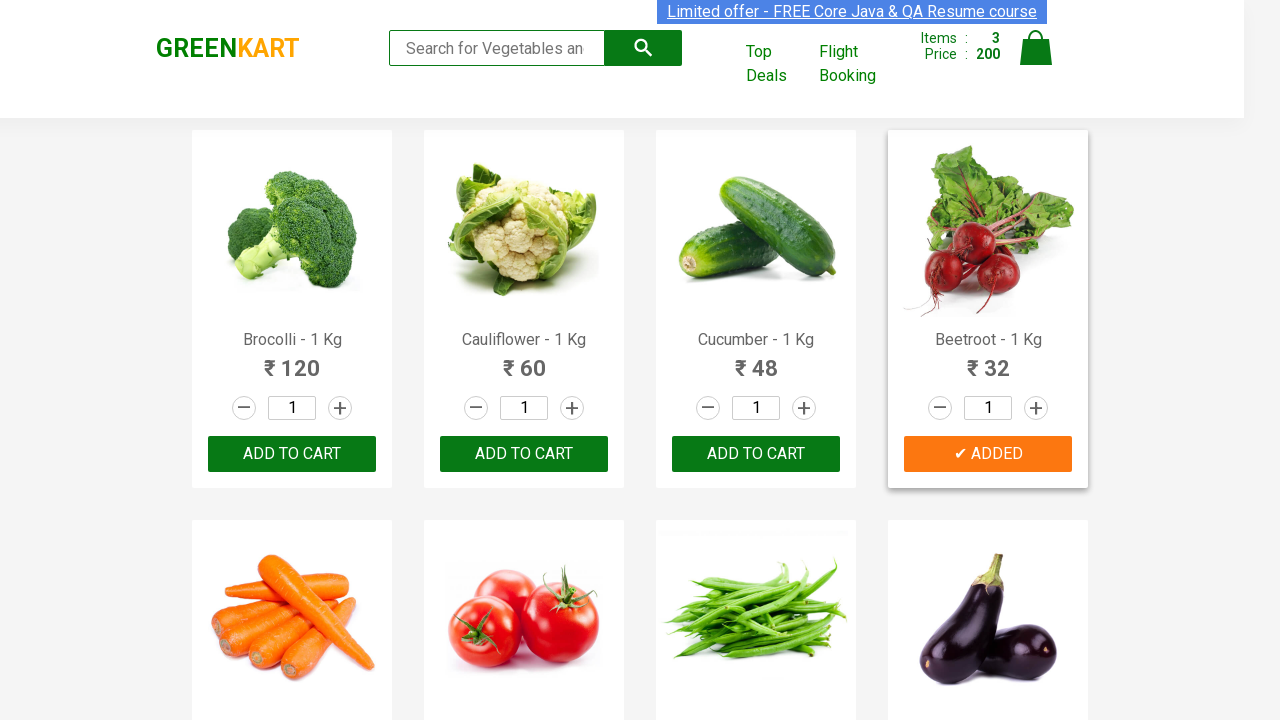